Tests registration form validation by attempting to register with only username filled

Starting URL: https://www.demoblaze.com/

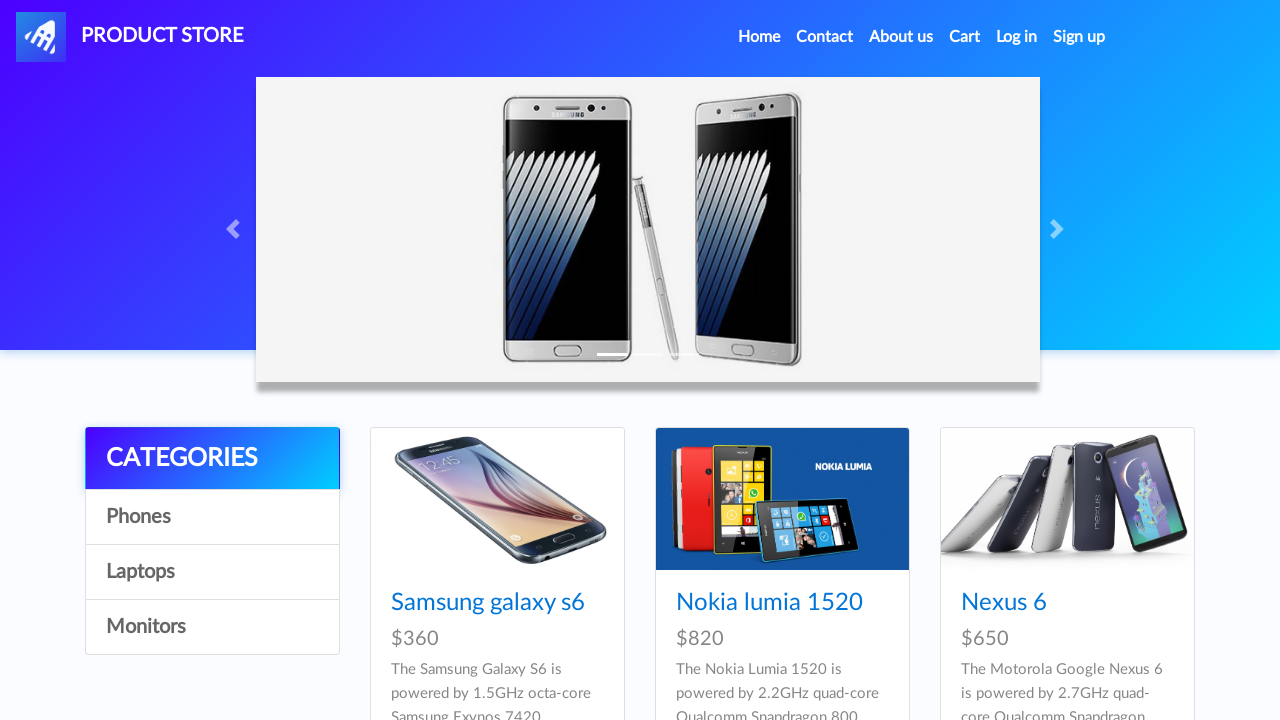

Clicked signup button to open registration modal at (1079, 37) on a[data-target='#signInModal']
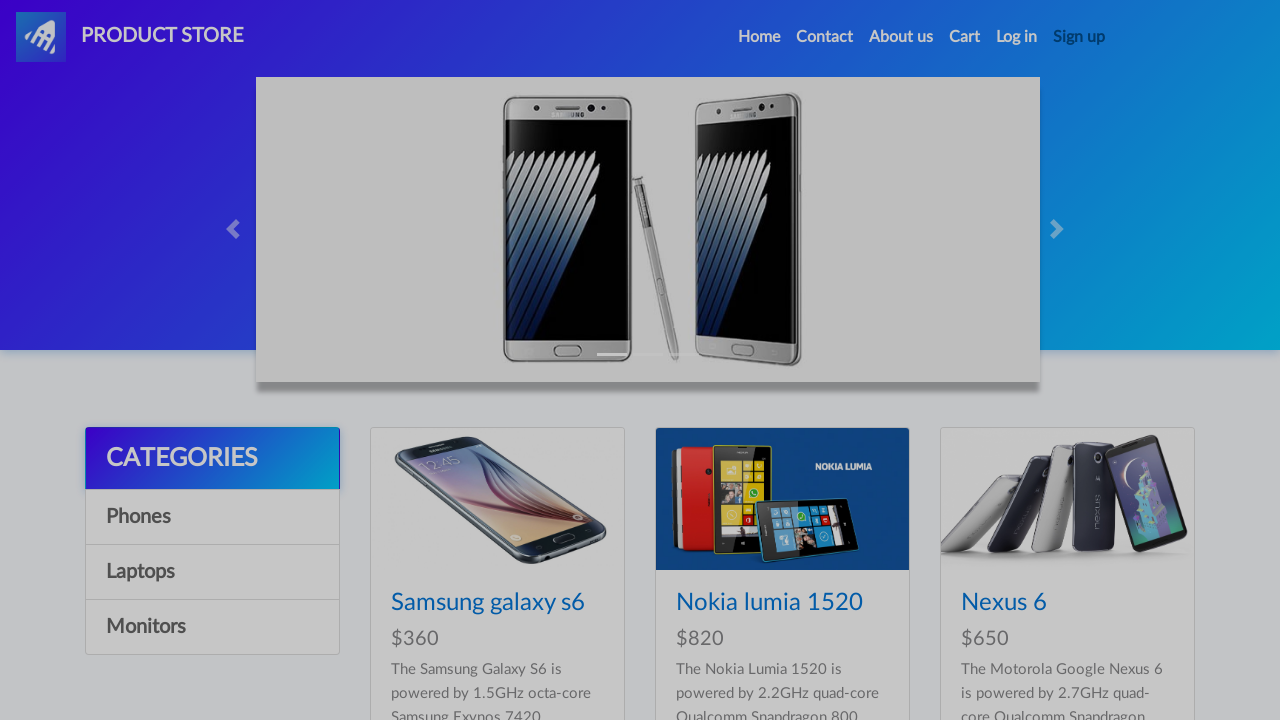

Registration modal appeared
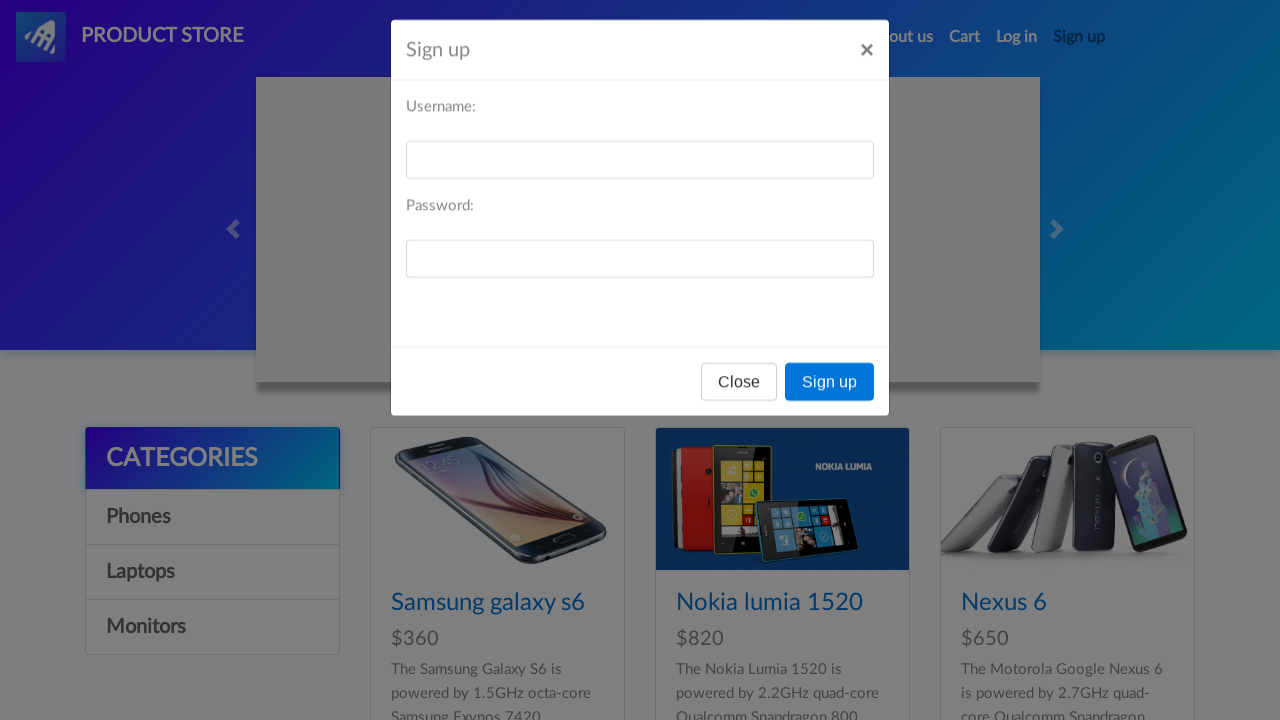

Filled username field with 'User1' on #sign-username
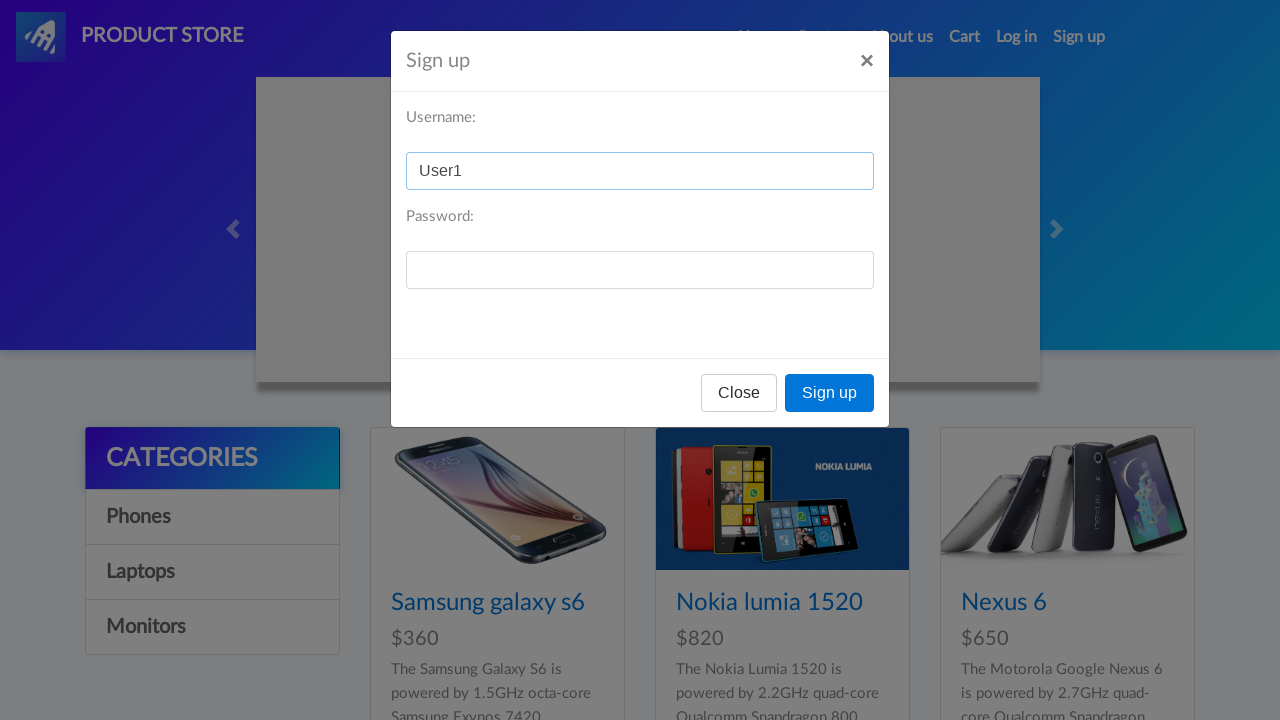

Clicked register button without filling password field at (830, 393) on #signInModal button[onclick='register()']
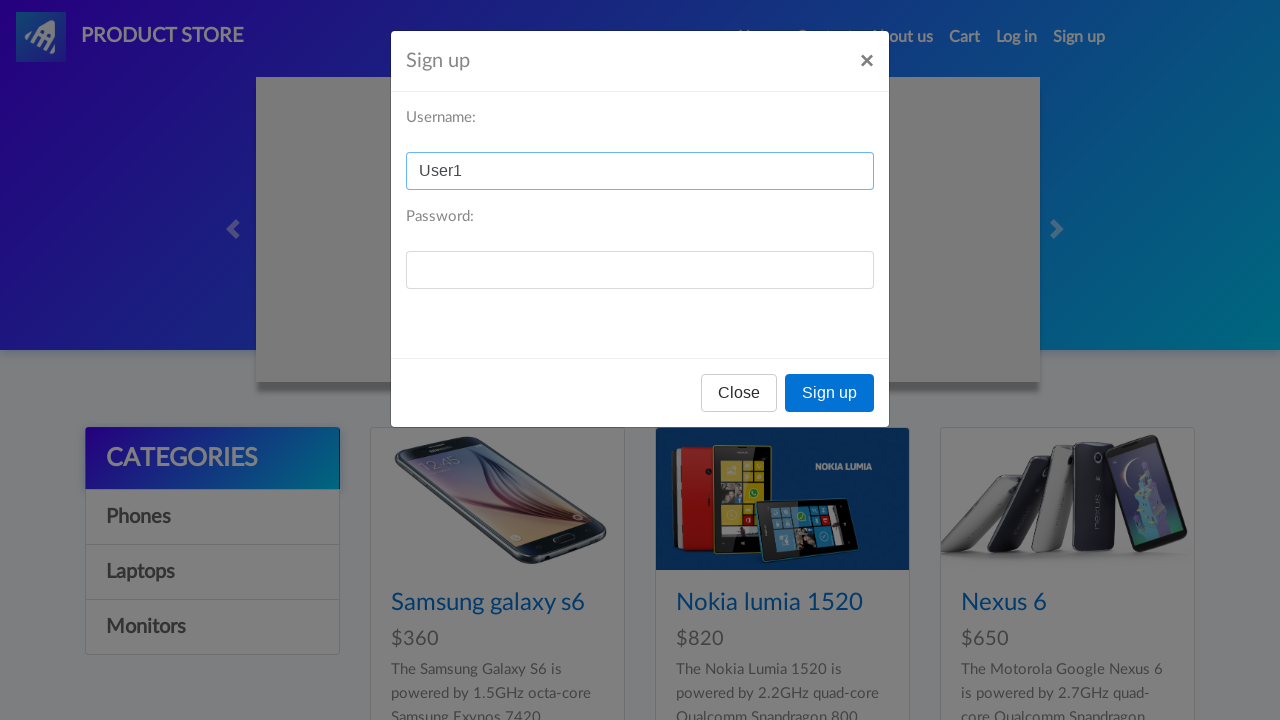

Set up dialog handler to accept alerts
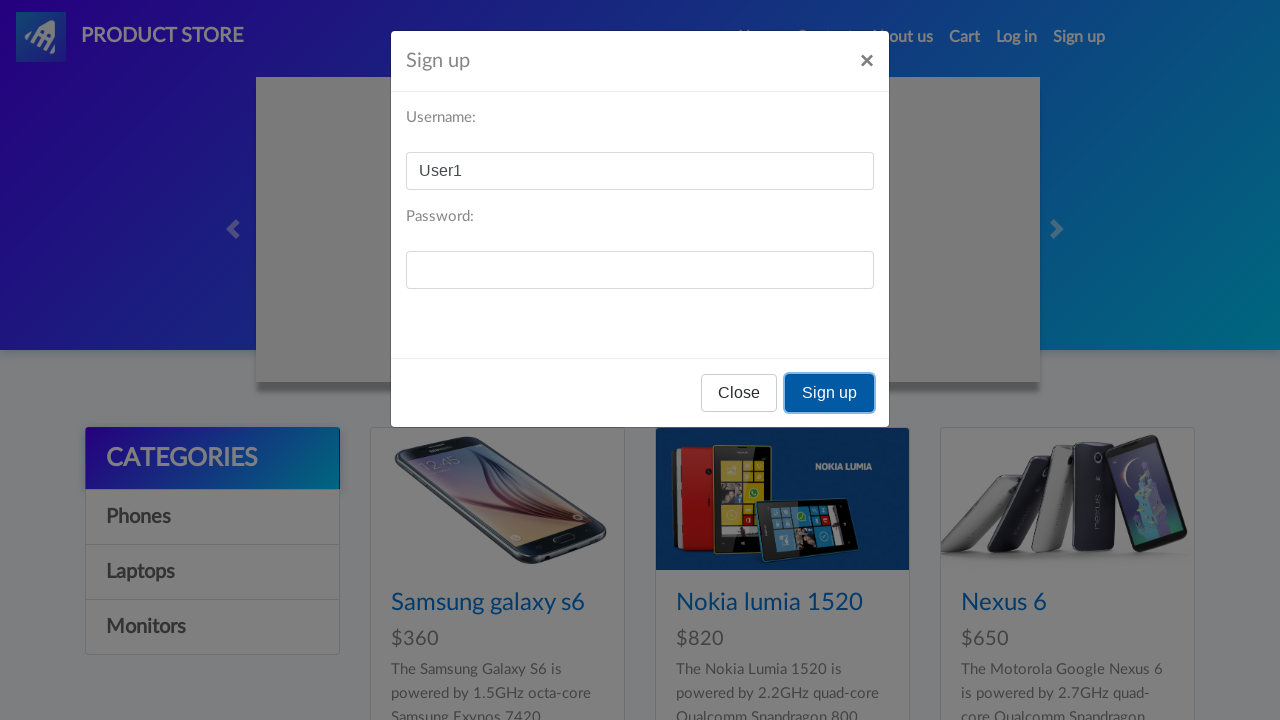

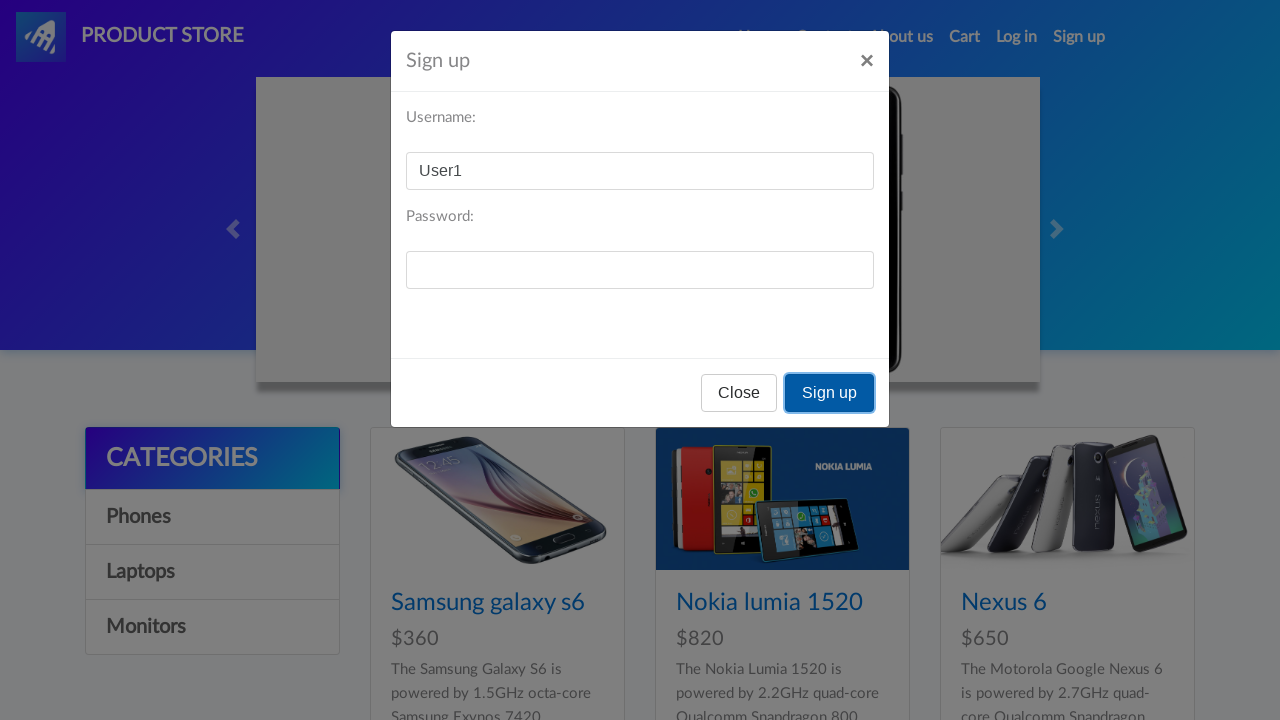